Simply navigates to a W3Schools horizontal scroll menu example page

Starting URL: https://www.w3schools.com/howto/howto_css_menu_horizontal_scroll.asp

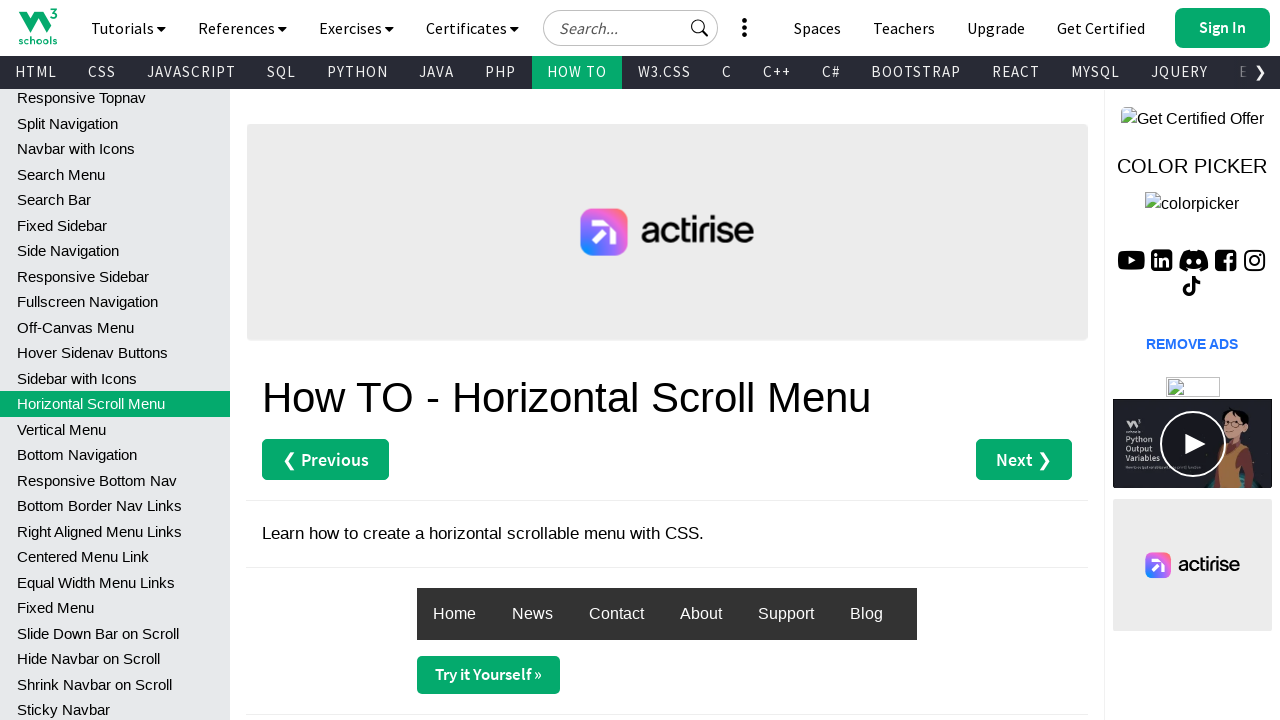

Navigated to W3Schools horizontal scroll menu example page
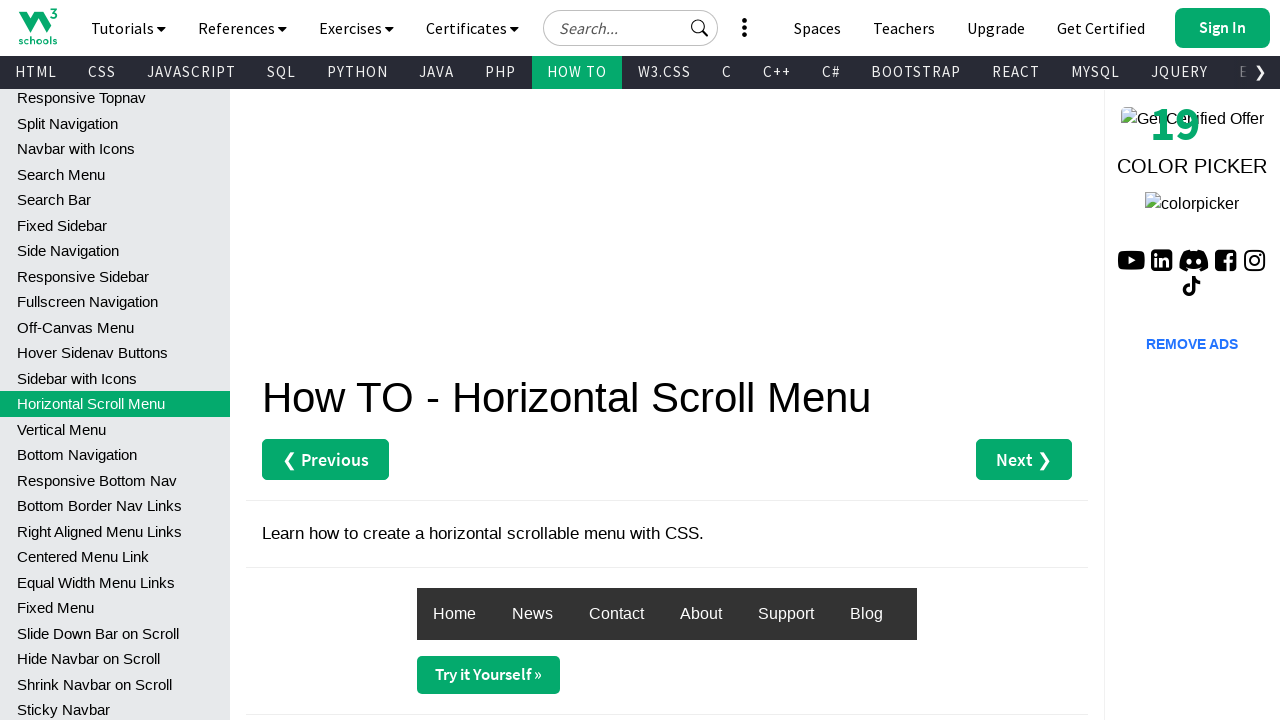

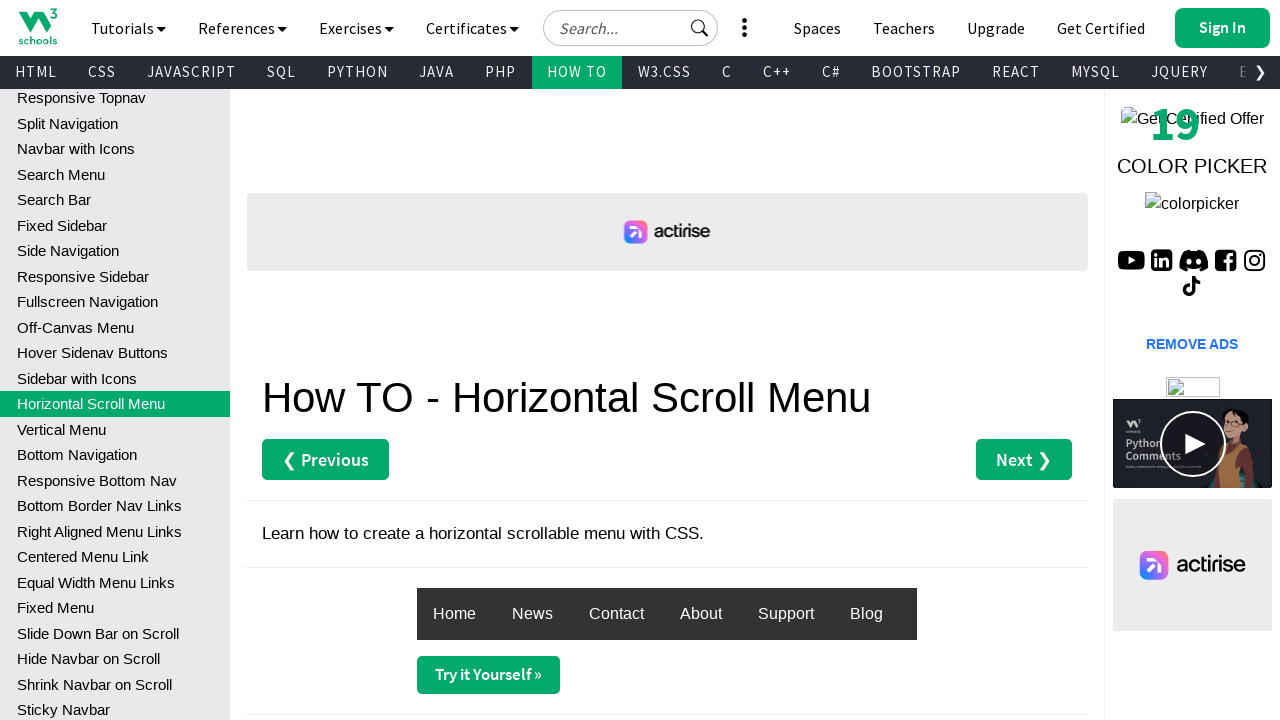